Tests a math quiz page by reading two numbers displayed on the page, calculating their sum, selecting the correct answer from a dropdown, and submitting the form.

Starting URL: http://suninjuly.github.io/selects2.html

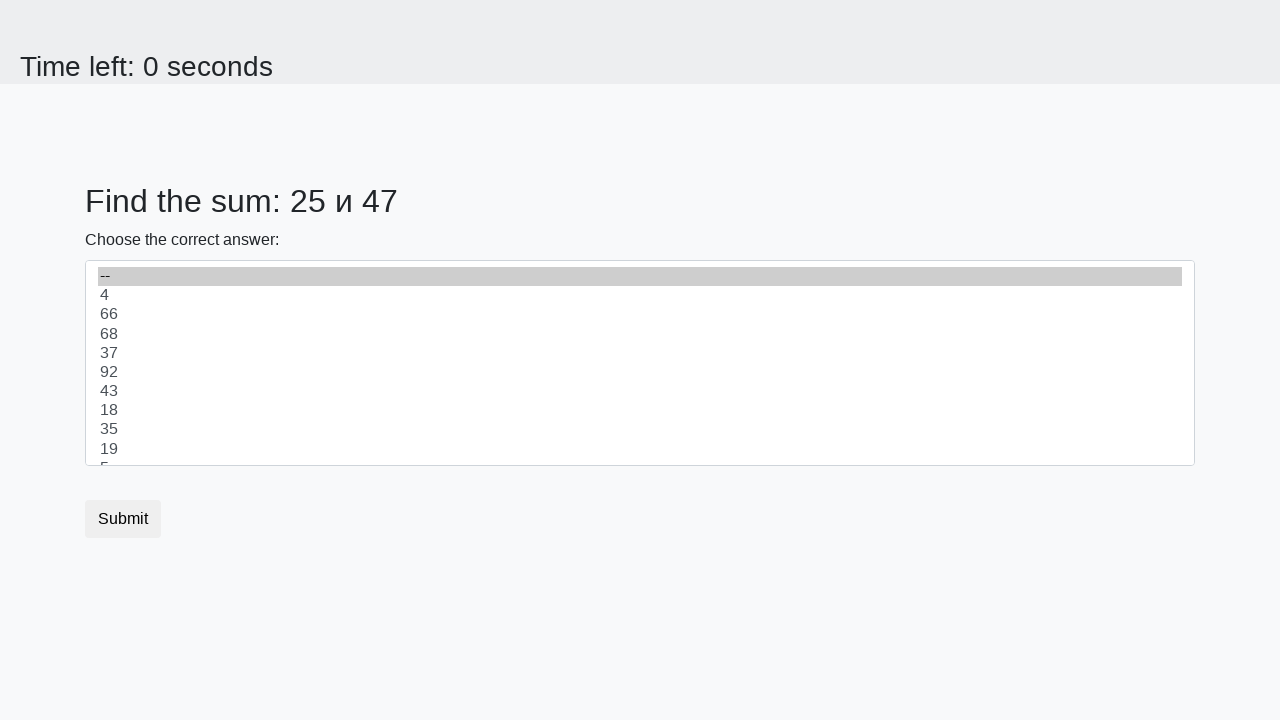

Read first number from page element #num1
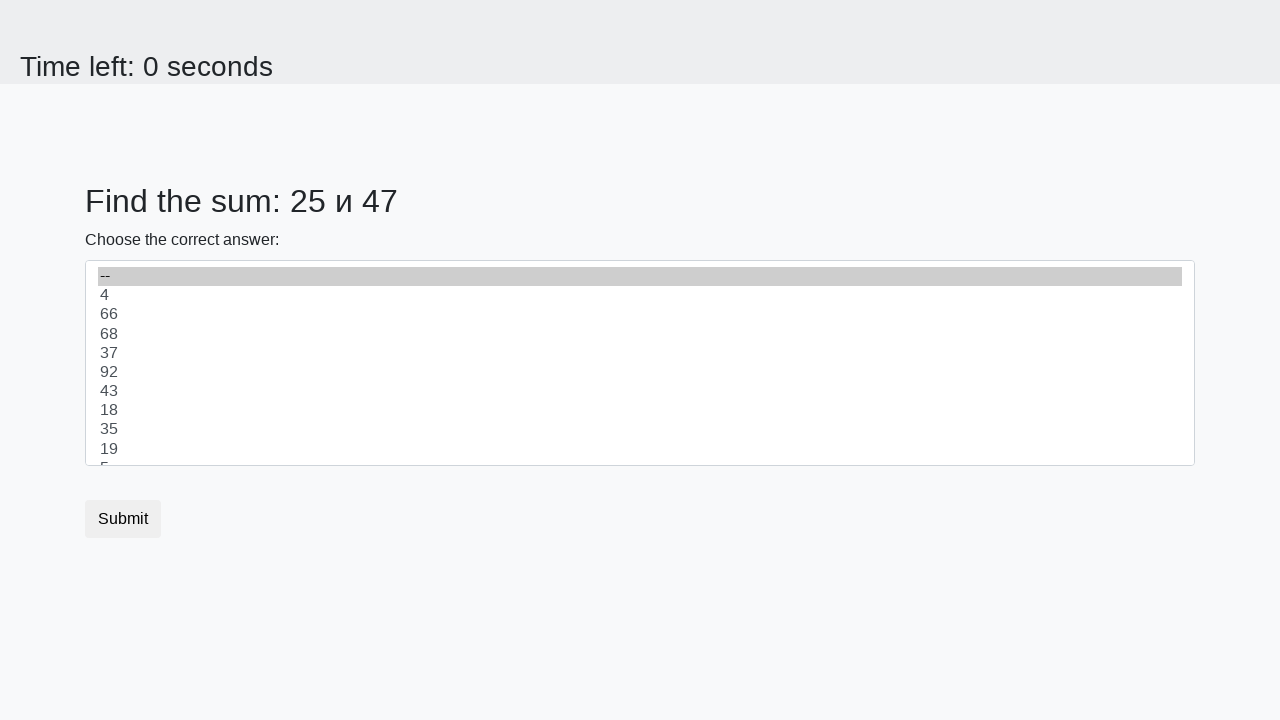

Read second number from page element #num2
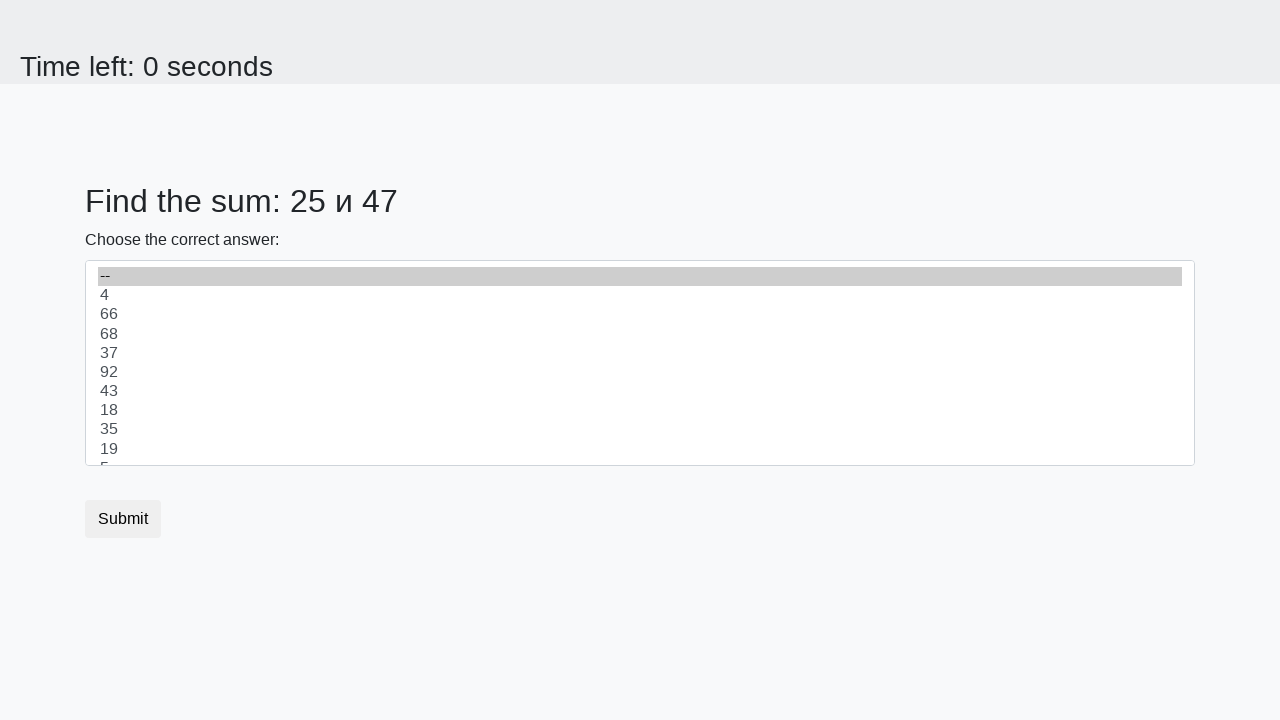

Calculated sum of 25 + 47 = 72
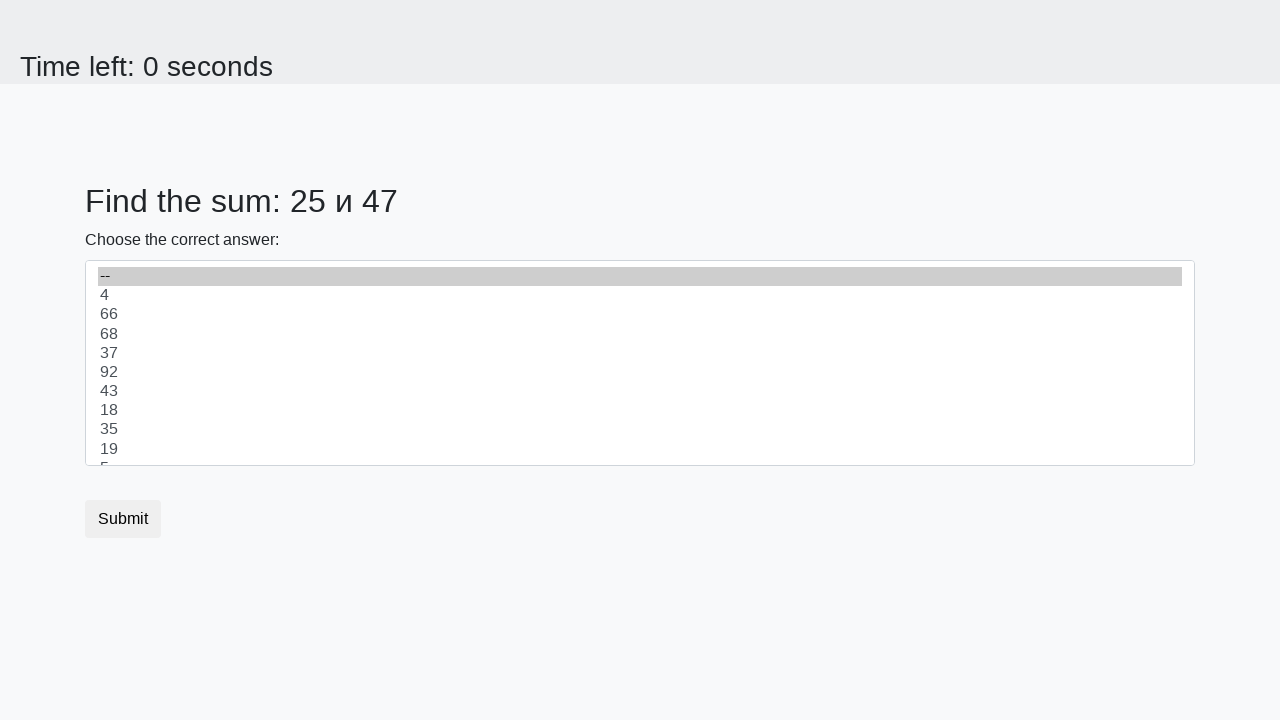

Selected answer '72' from dropdown on select
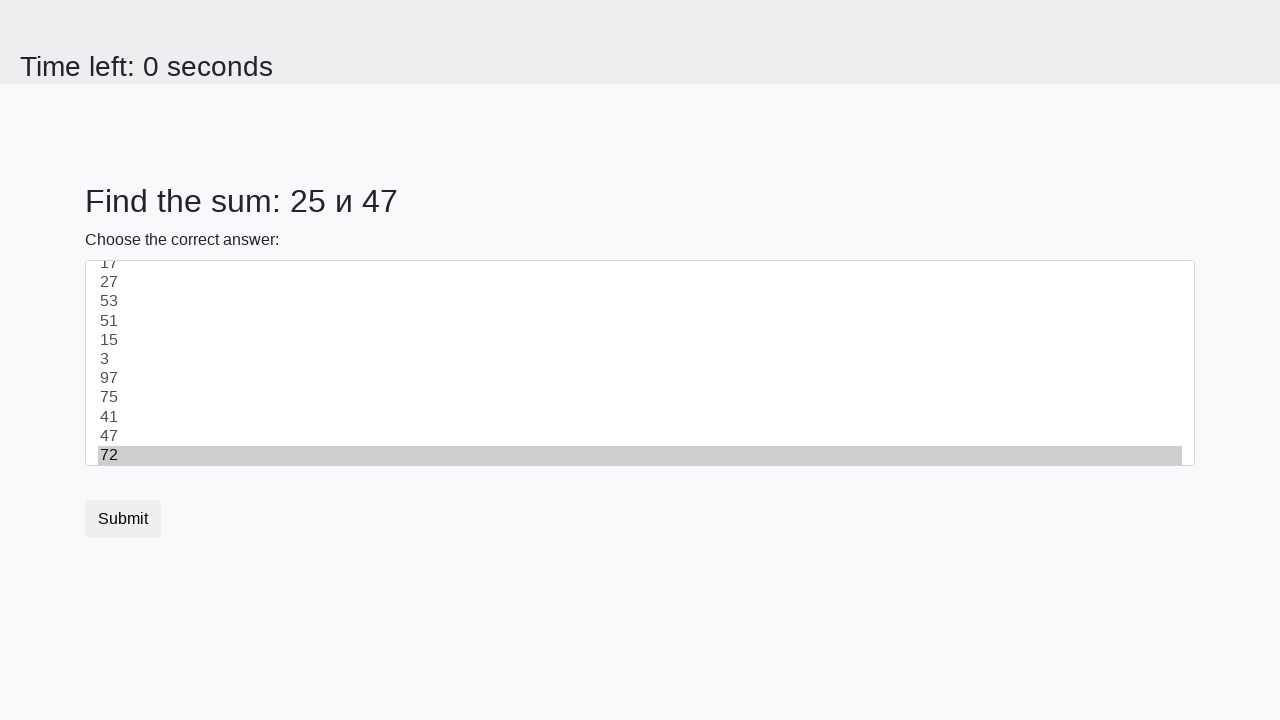

Clicked submit button to complete quiz at (123, 519) on .btn
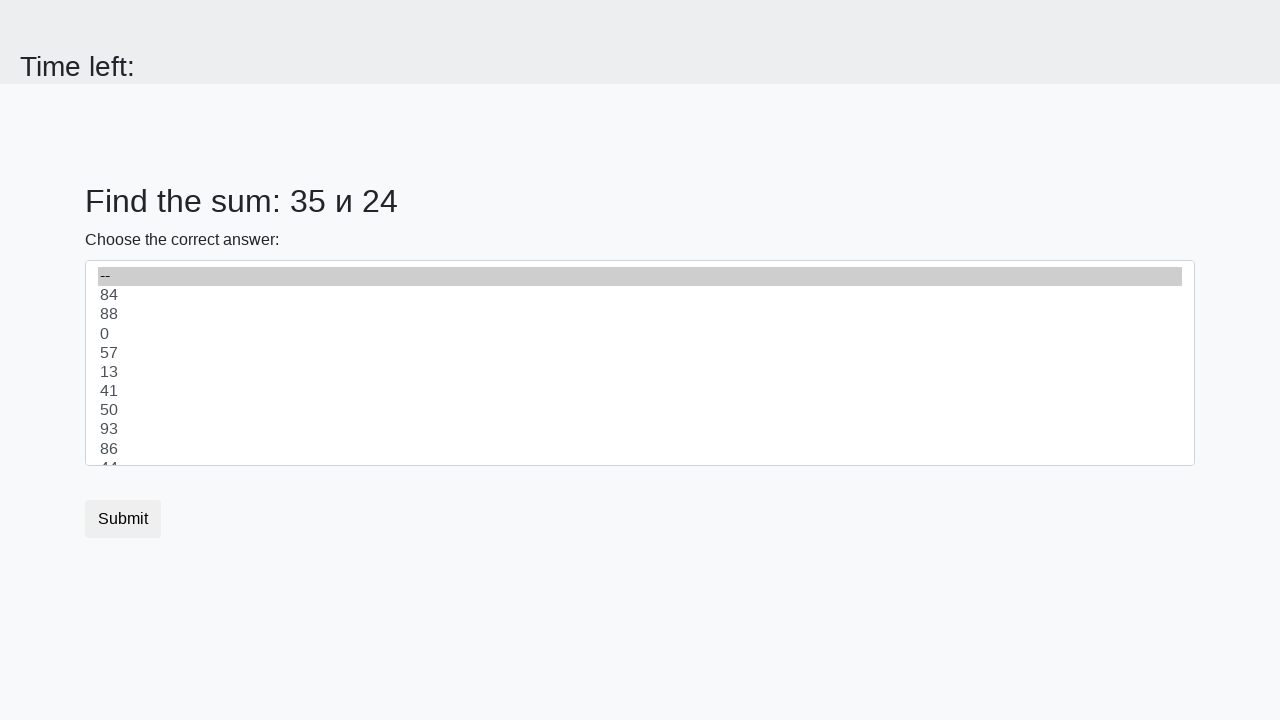

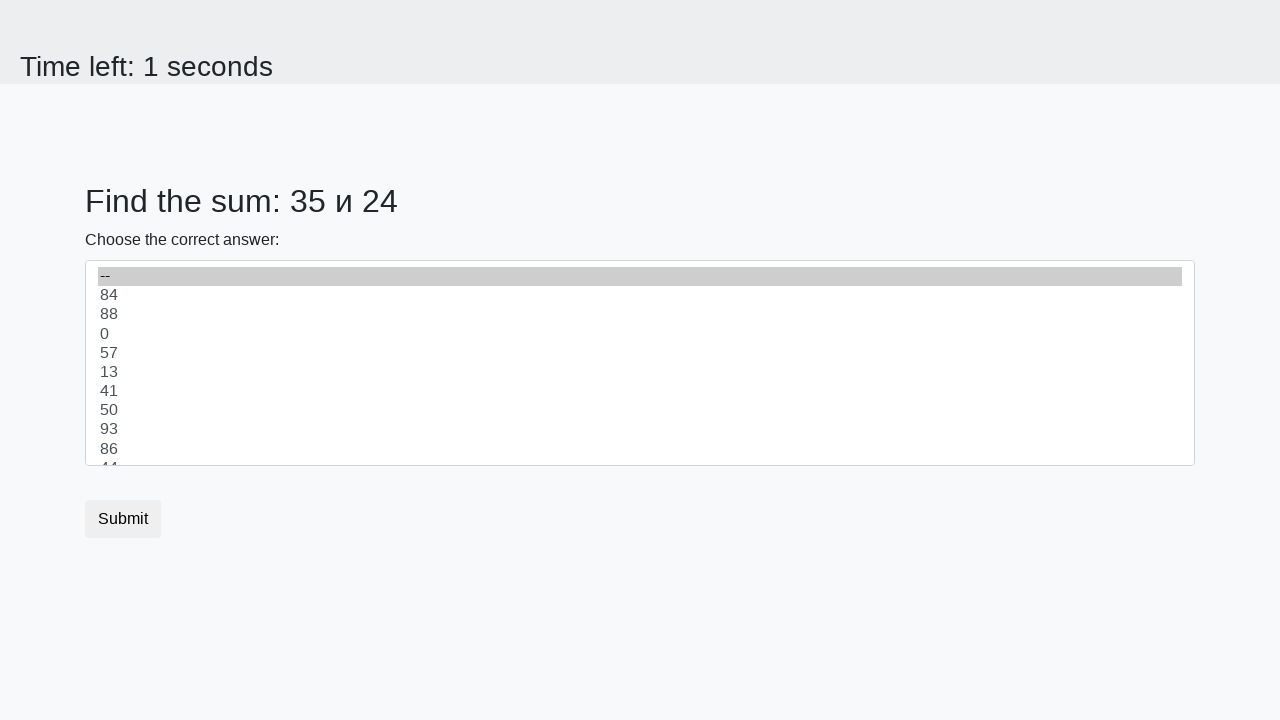